Tests handling of browser alert dialogs by clicking to trigger an alert with OK and Cancel options, then dismissing (canceling) the alert

Starting URL: https://demo.automationtesting.in/Alerts.html

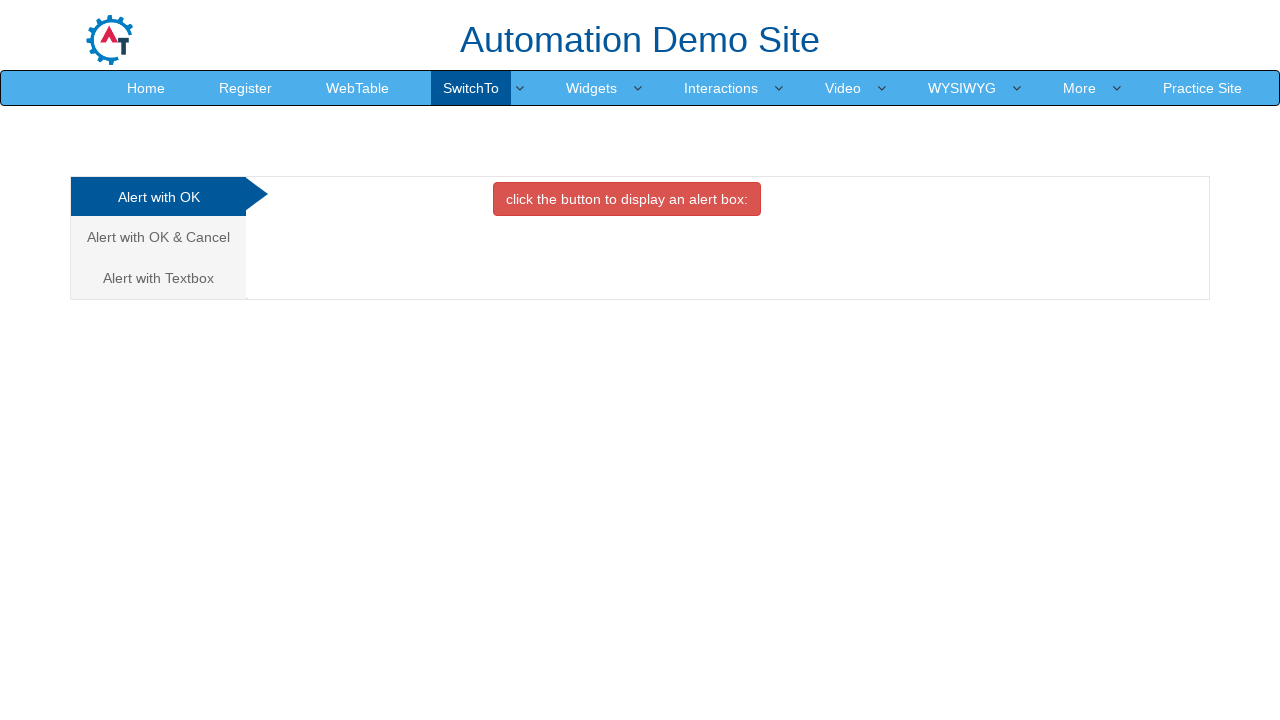

Set up dialog handler to dismiss alerts
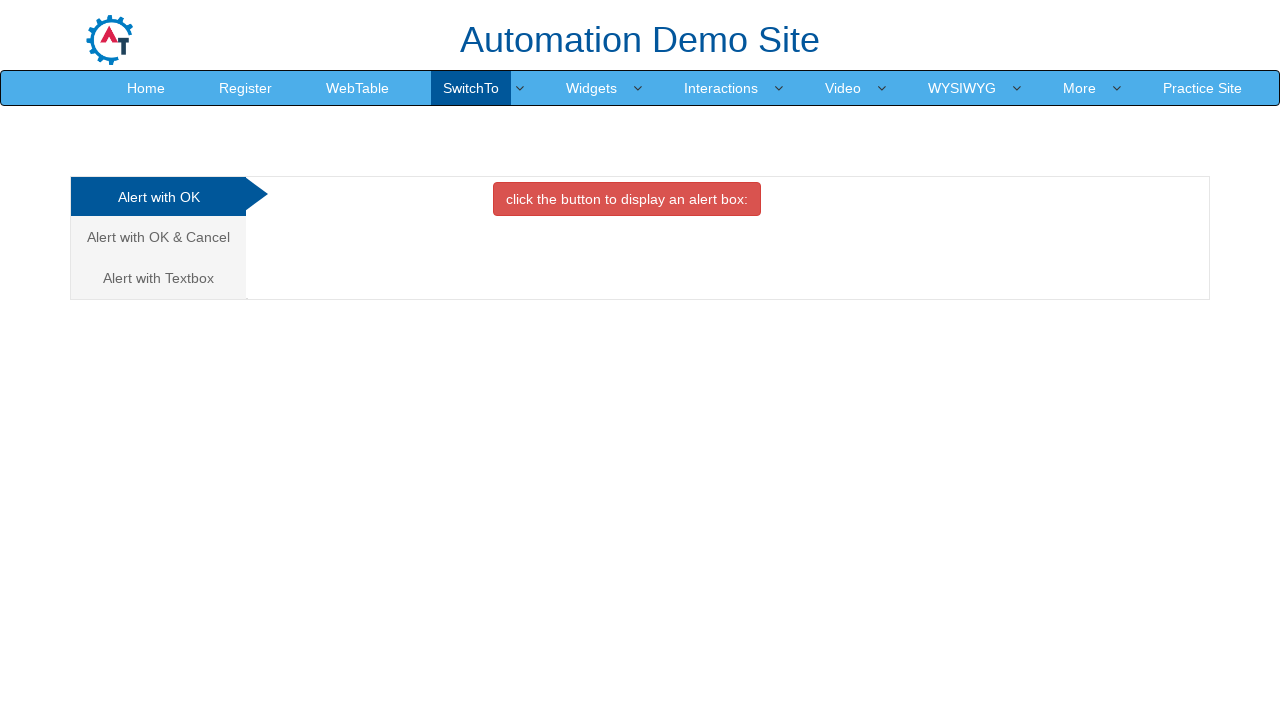

Clicked on 'Alert with OK & Cancel' tab at (158, 237) on xpath=//a[text()='Alert with OK & Cancel ']
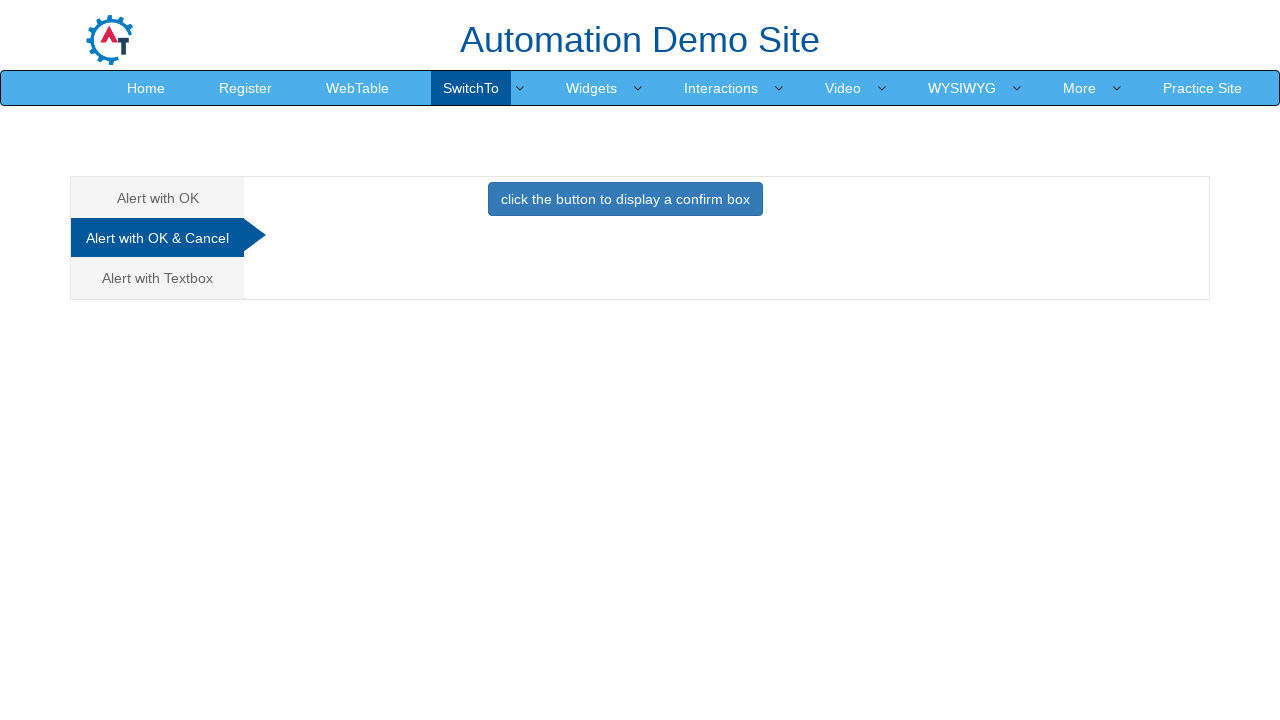

Clicked button to trigger alert dialog at (625, 199) on xpath=//button[@class='btn btn-primary']
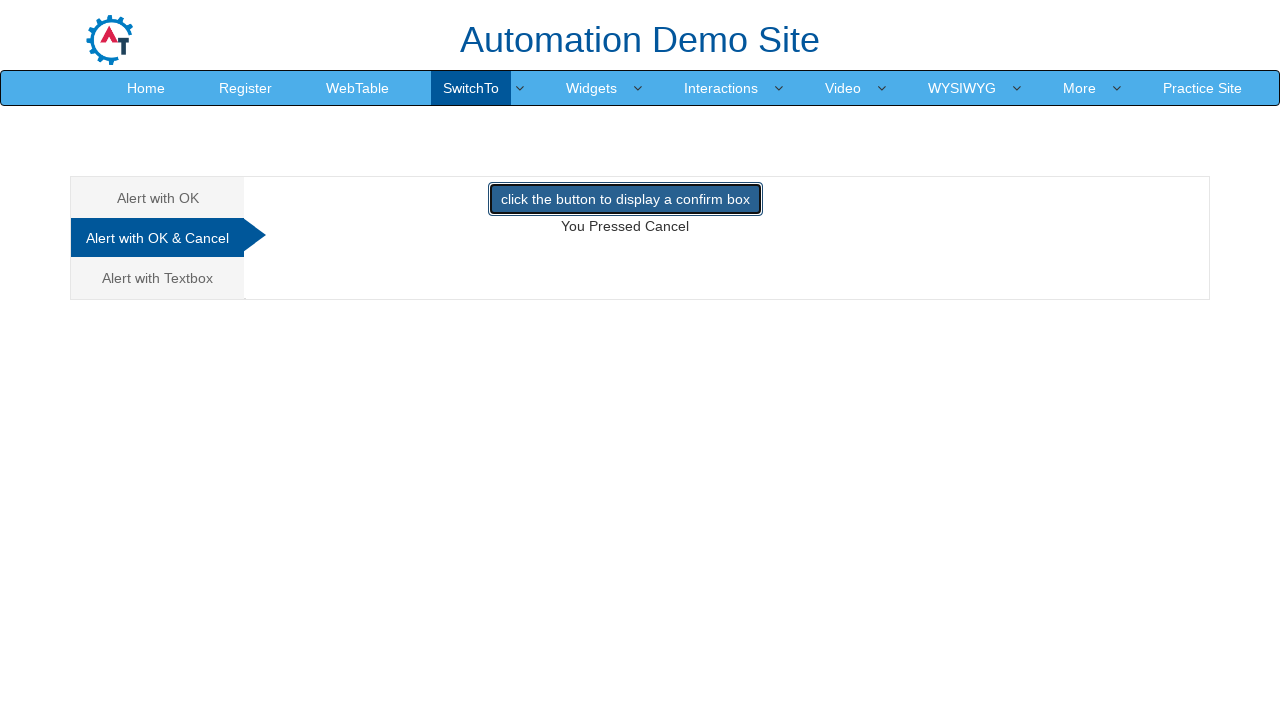

Waited for dialog handler to complete
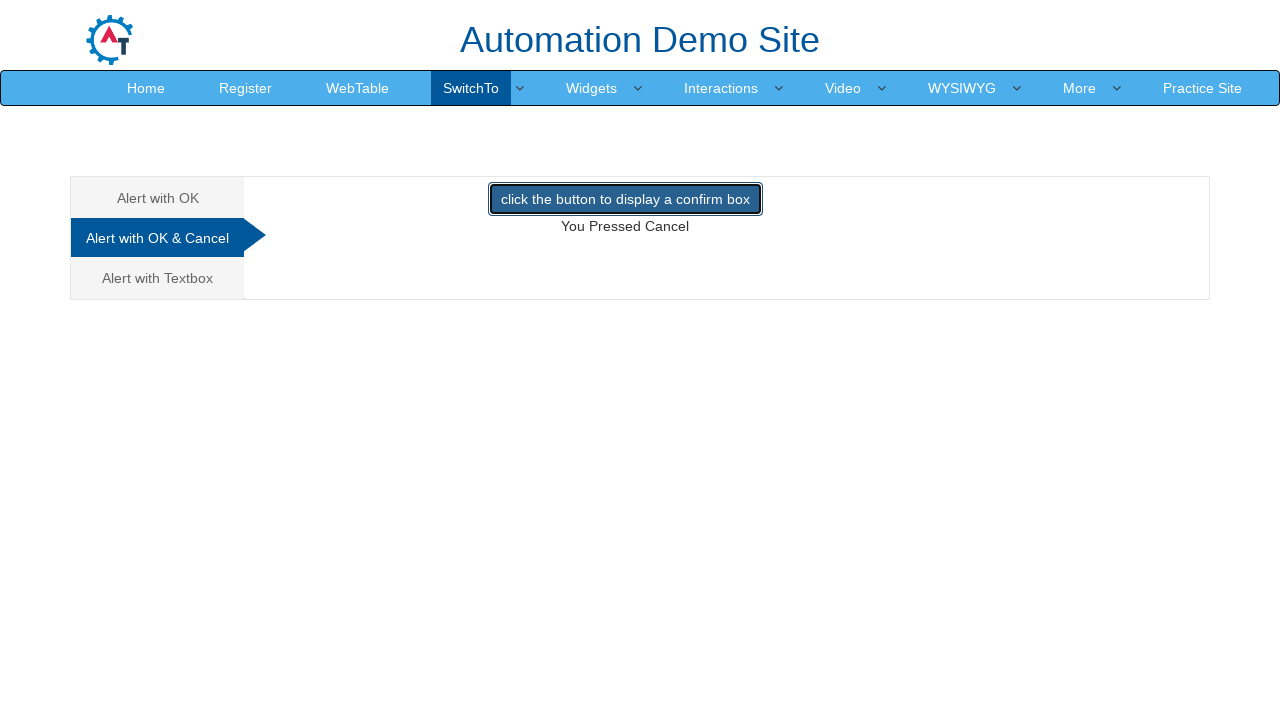

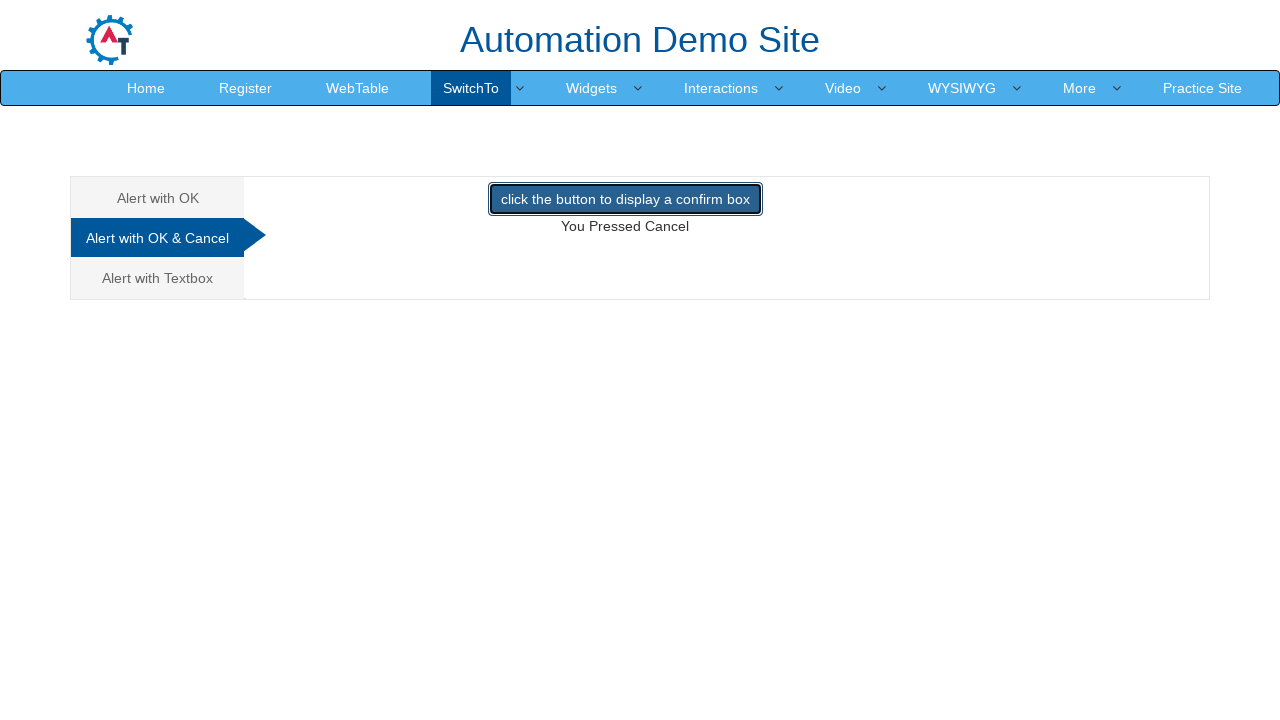